Tests the fund data query form by entering a date and clicking the submit buttons to query historical fund information

Starting URL: http://stockhtm.finance.qq.com/fund/jzzx/index.htm

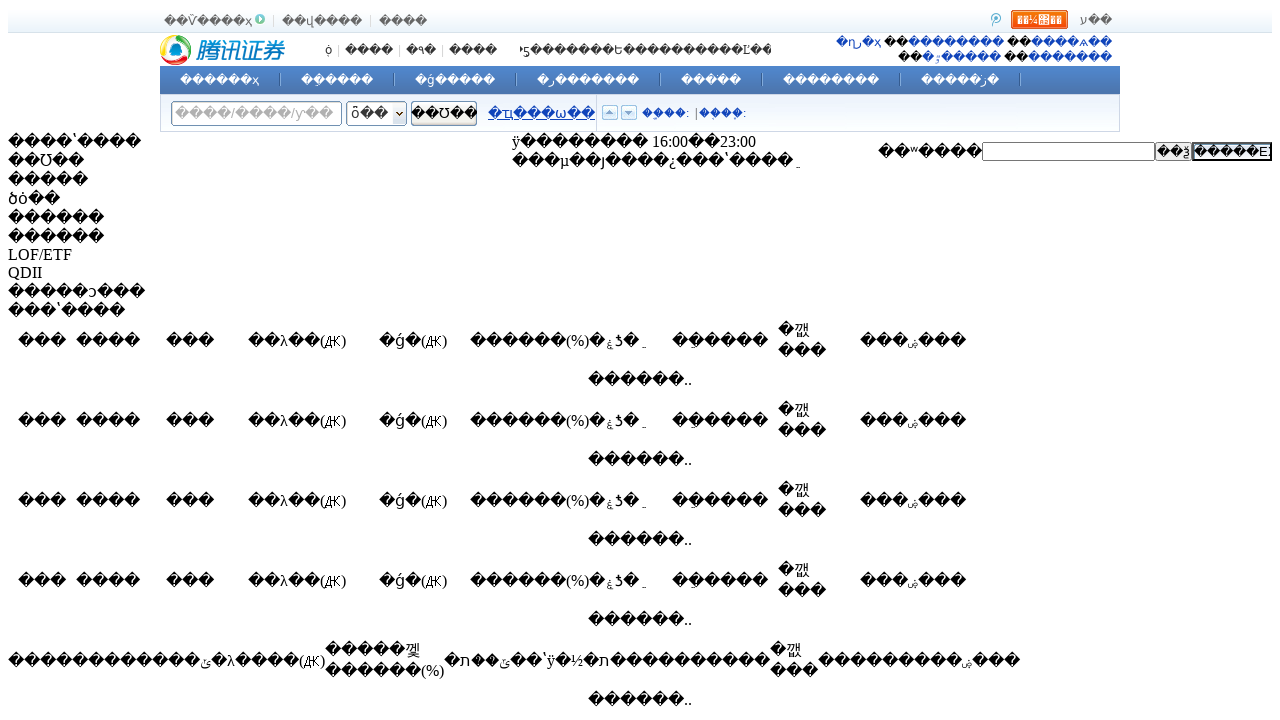

Filled date field with '20170615' on input[name='textfield']
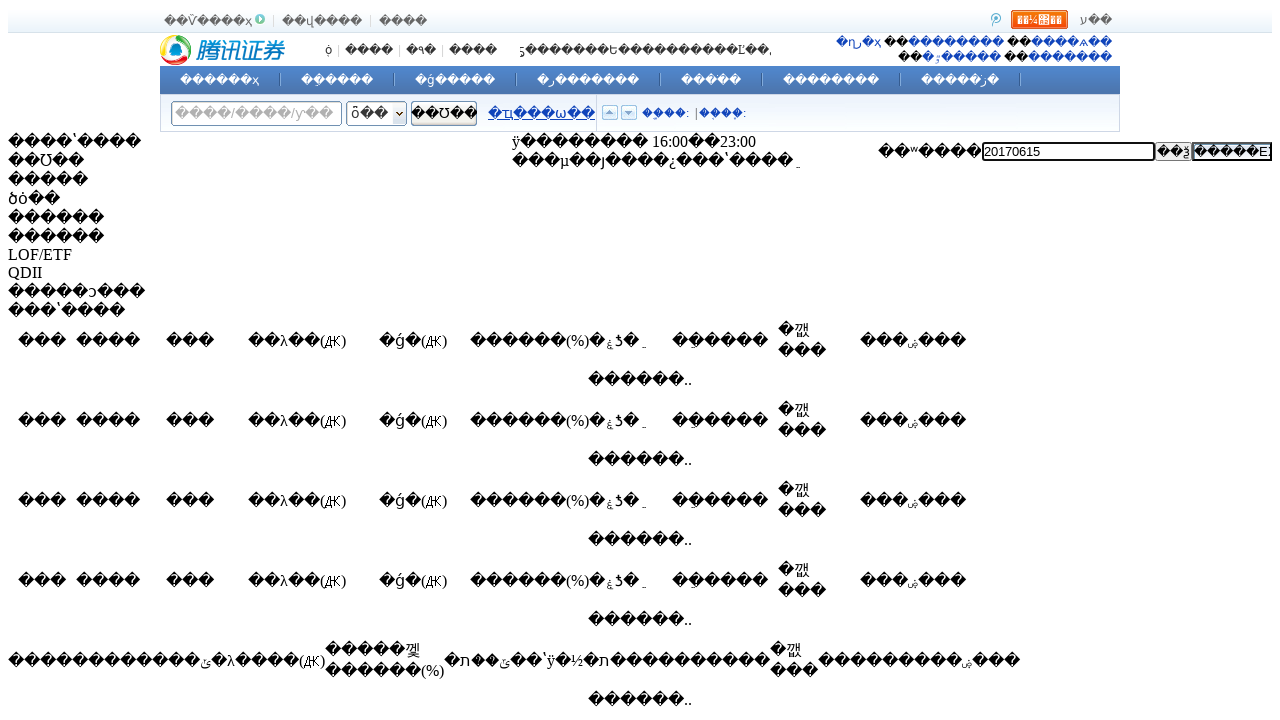

Clicked first submit button to query fund data at (1174, 151) on input[name='Submit01']
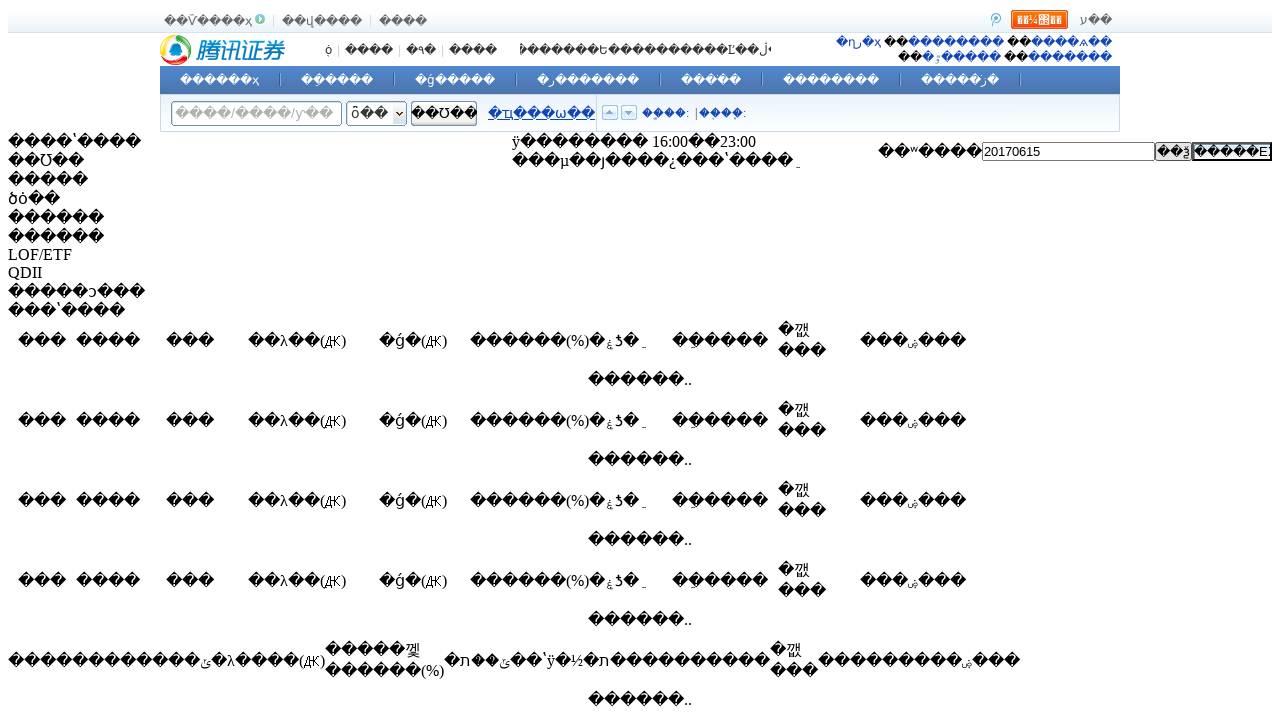

Clicked second submit button to export/download results at (1232, 151) on input[name='Submit02']
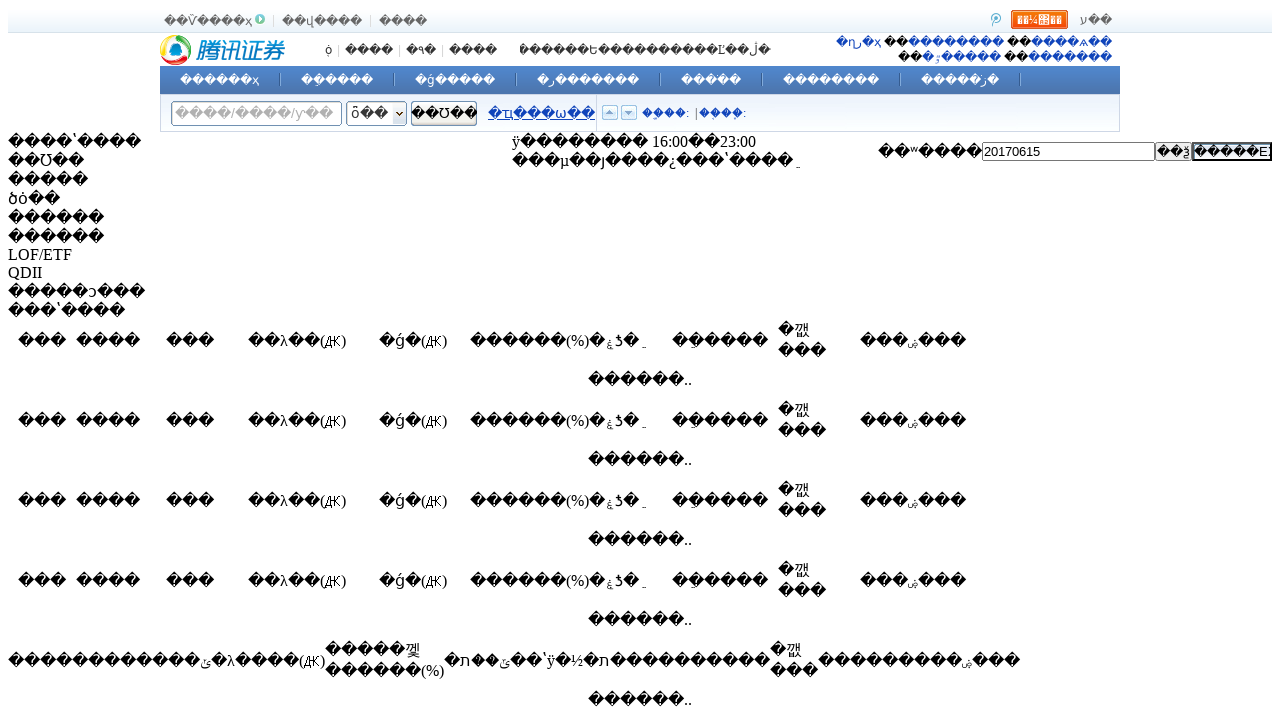

Waited for page update after export action
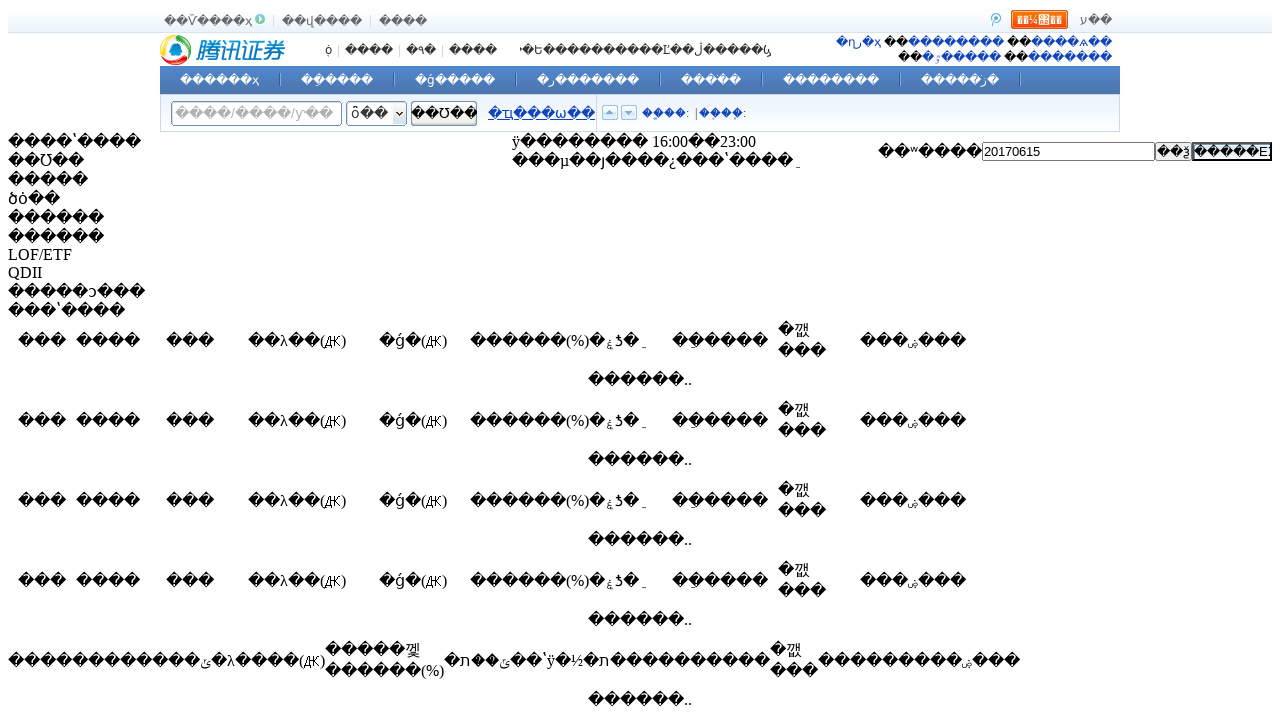

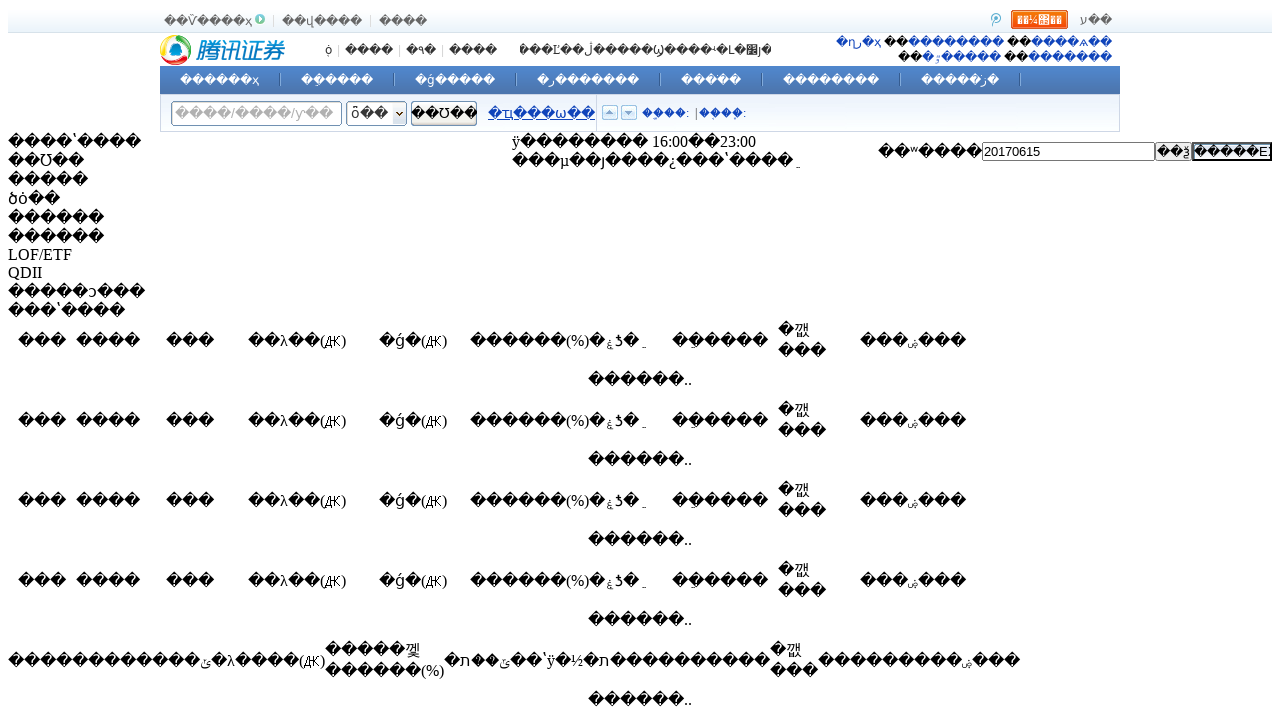